Tests drag and drop with intermediate move positions before releasing on target

Starting URL: https://jqueryui.com/droppable/

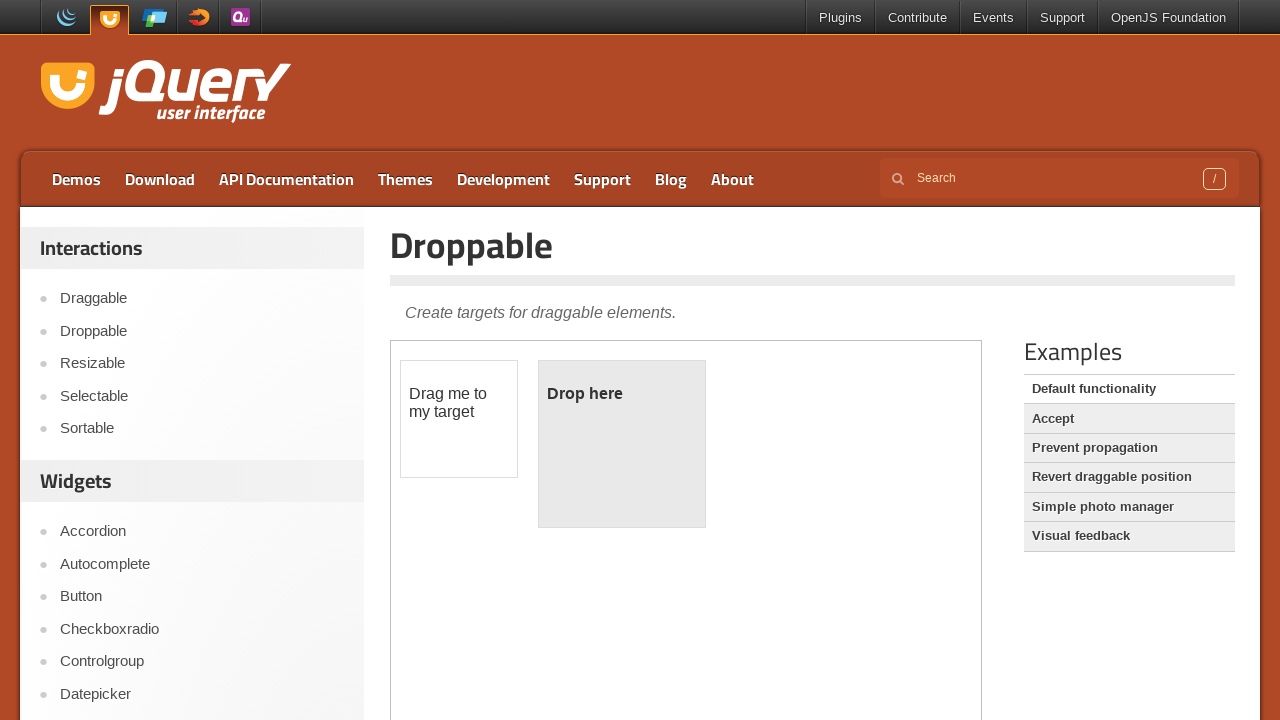

Located iframe.demo-frame containing the drag-drop demo
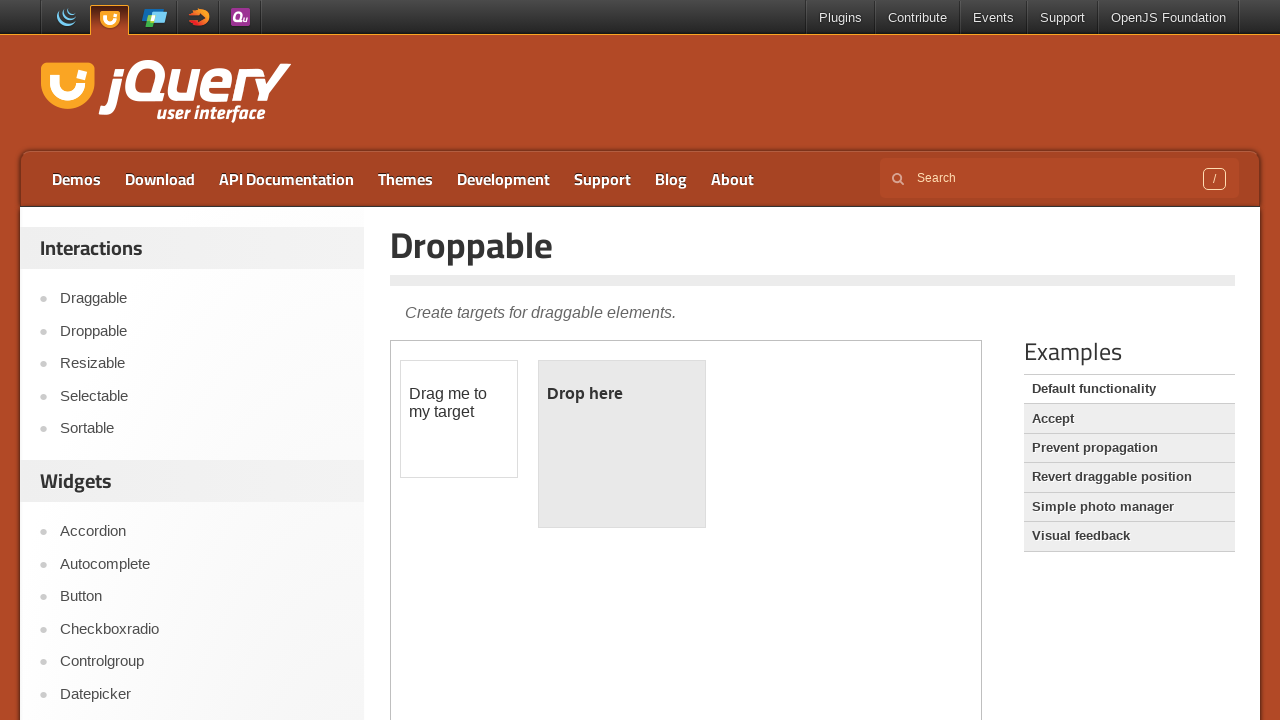

Located draggable element (#draggable) within iframe
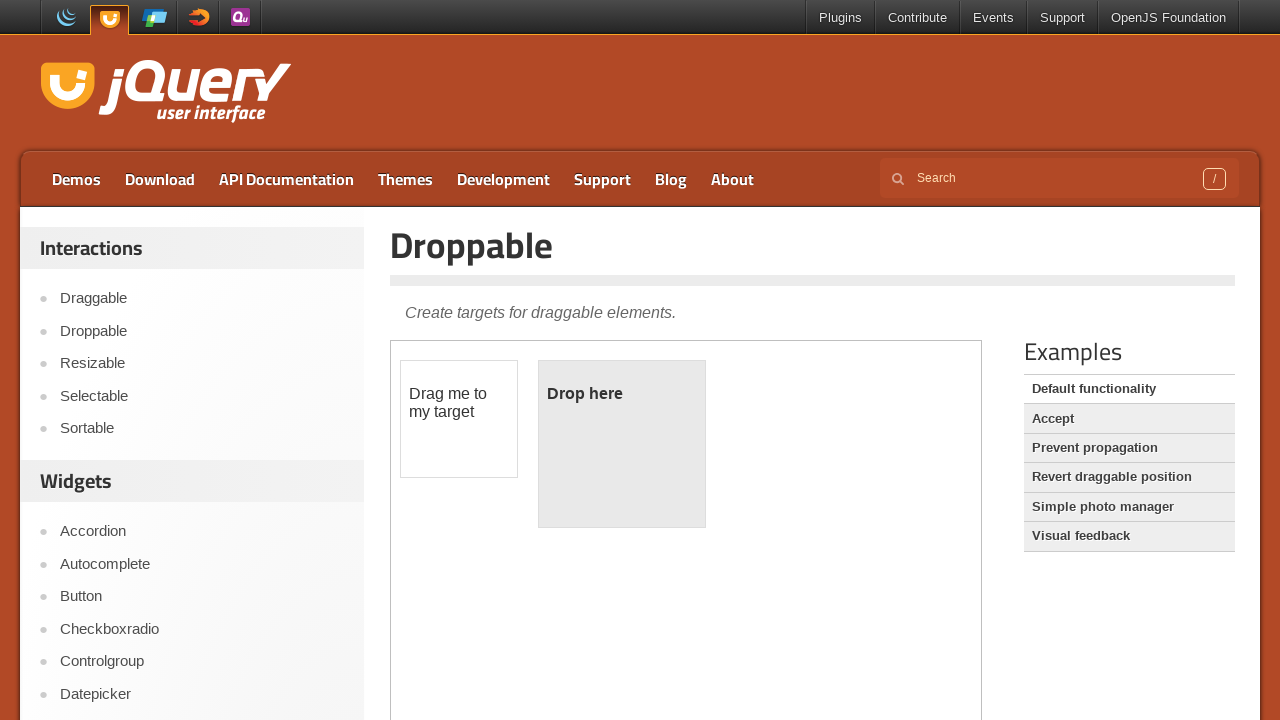

Located droppable target element (#droppable) within iframe
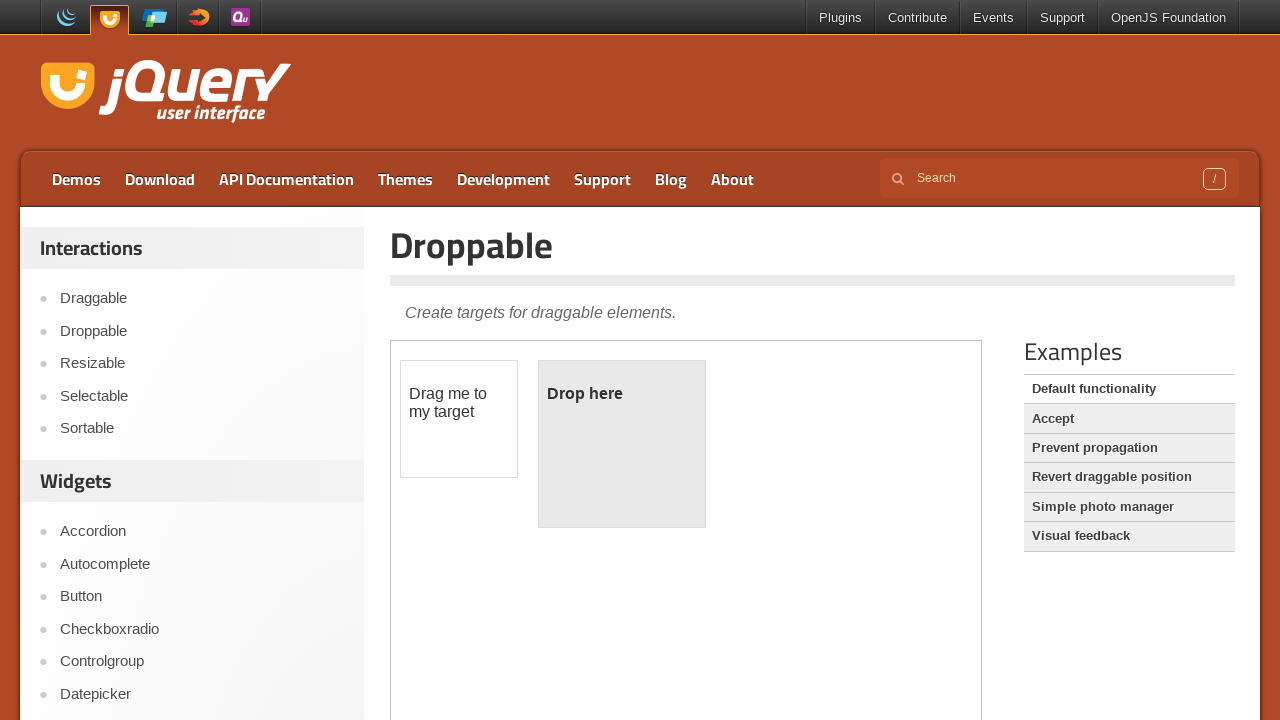

Dragged draggable element to droppable target at (622, 444)
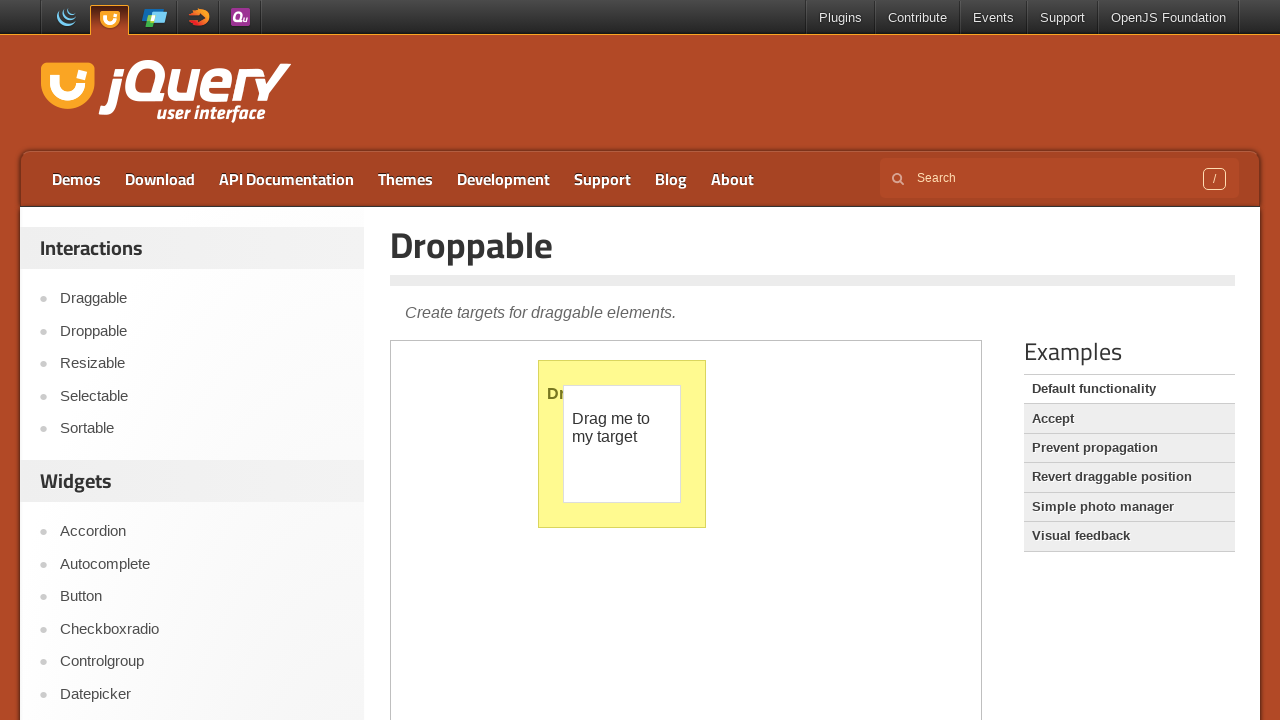

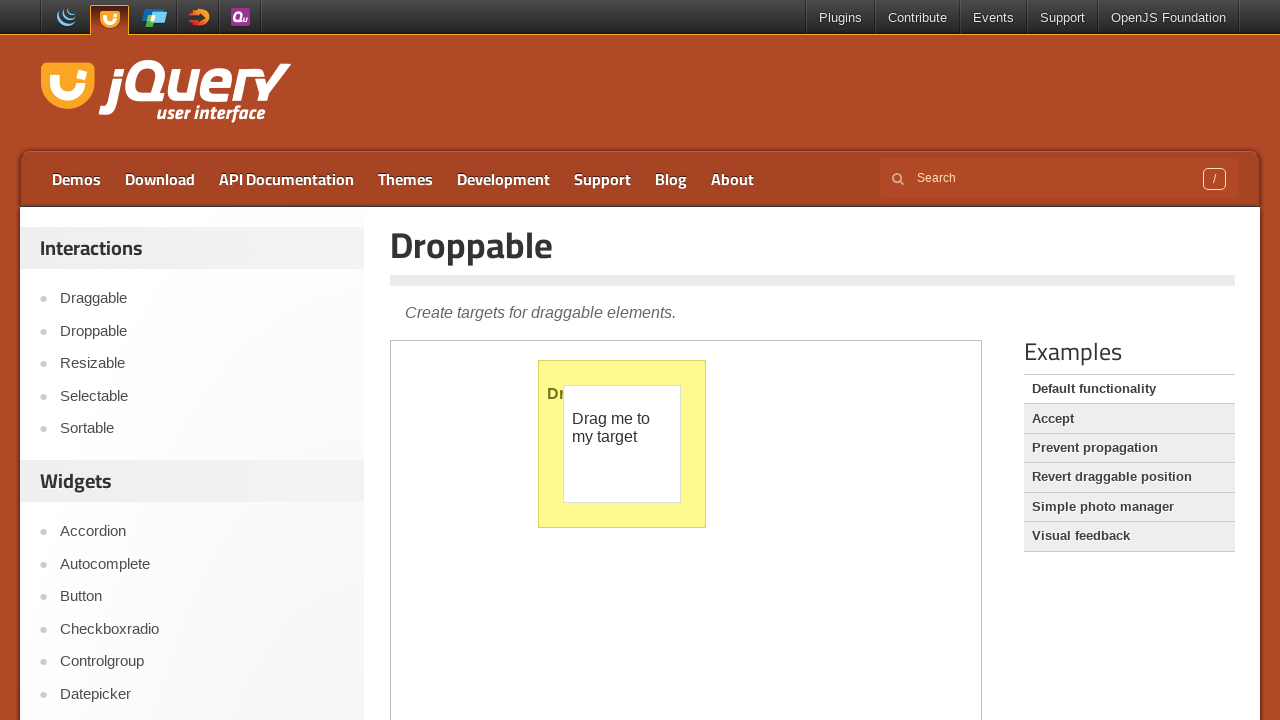